Tests hover functionality by moving mouse over an input field and verifying that a tooltip appears with the expected text

Starting URL: https://automationfc.github.io/jquery-tooltip/

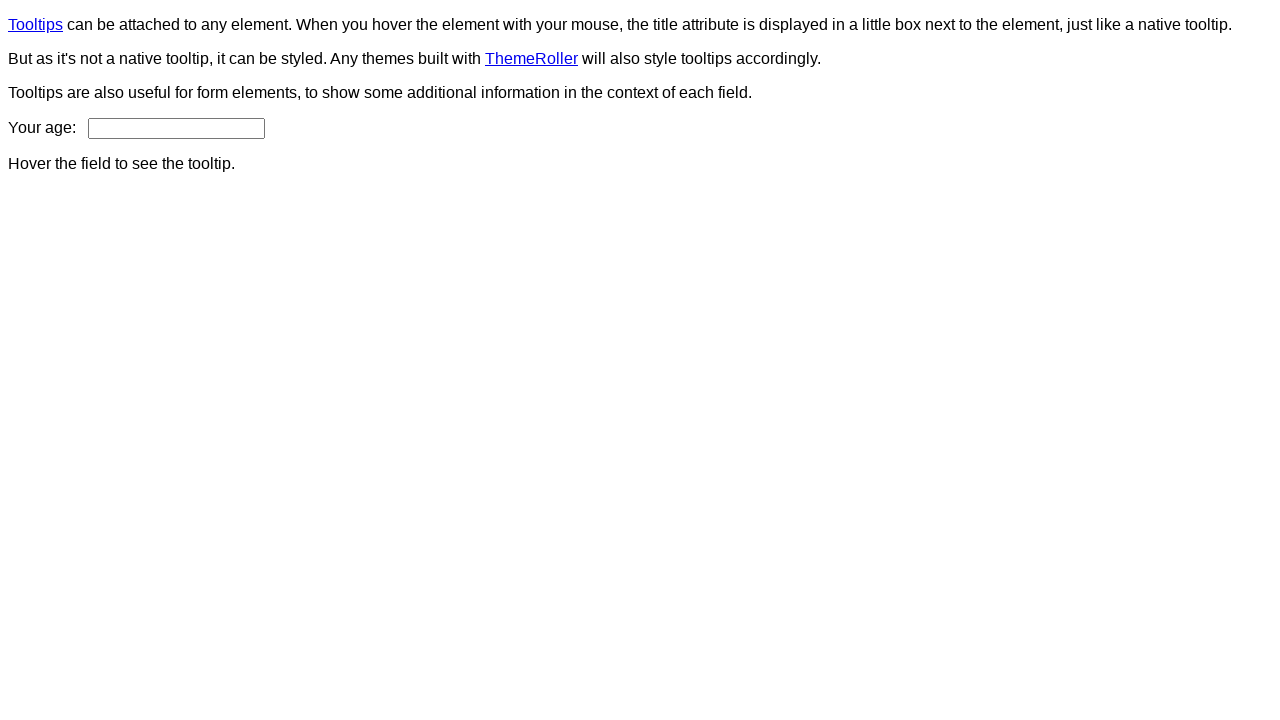

Hovered over age input field to trigger tooltip at (176, 128) on #age
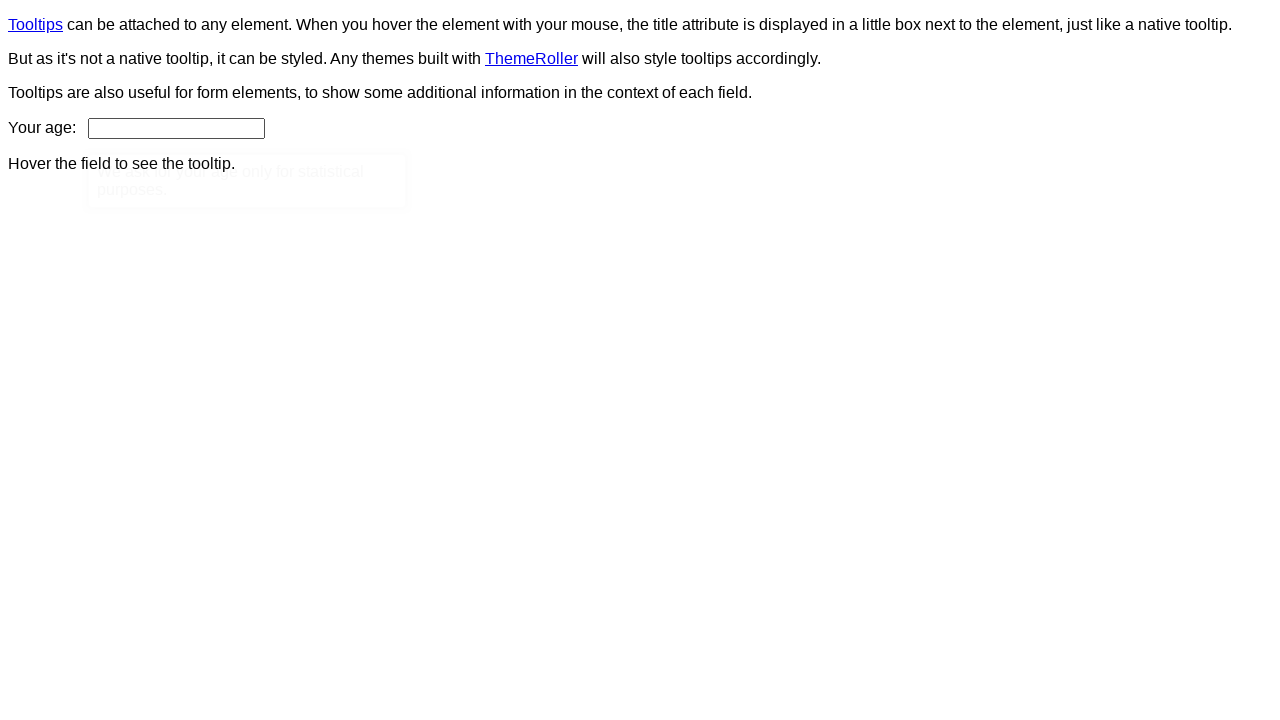

Tooltip element appeared after hover
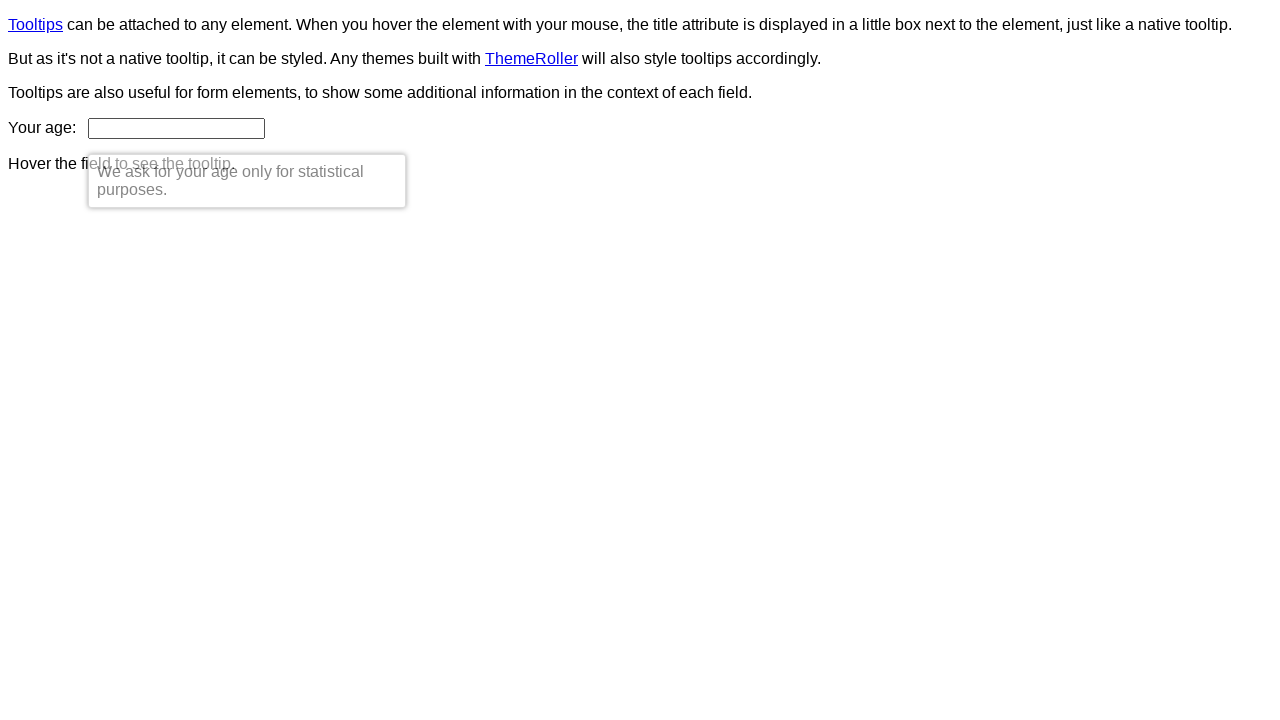

Located tooltip content element
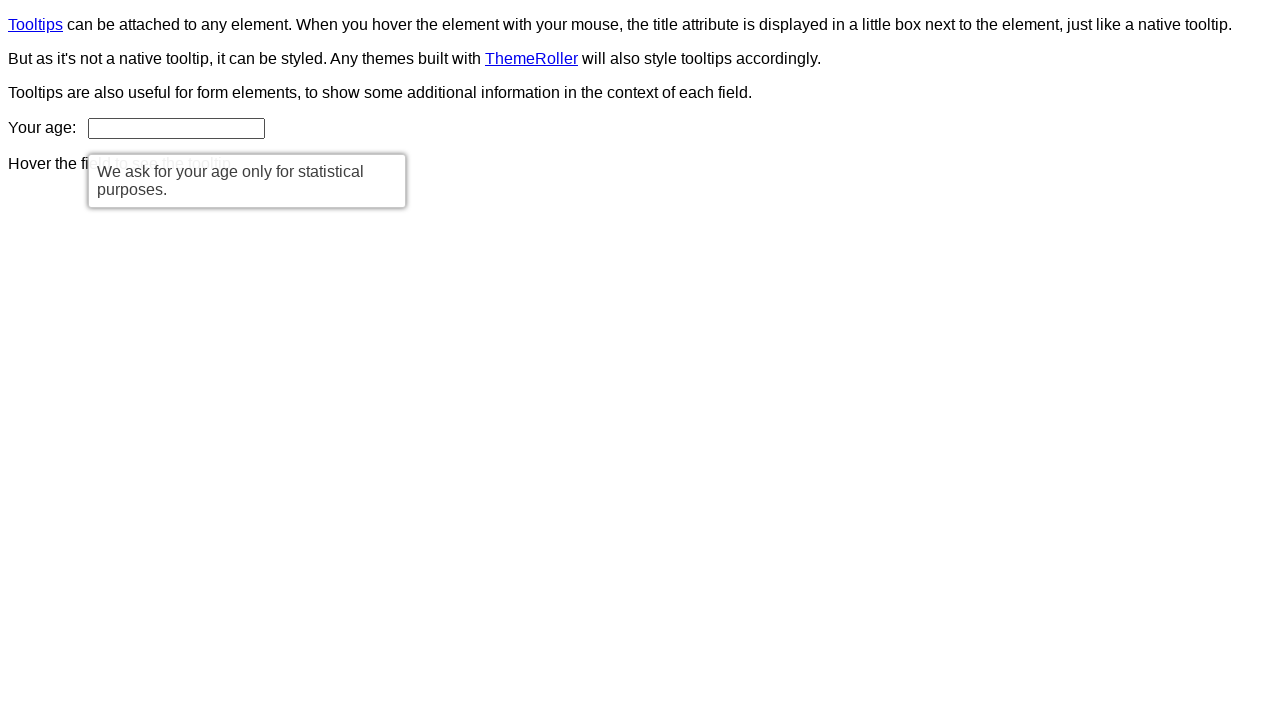

Verified tooltip is visible
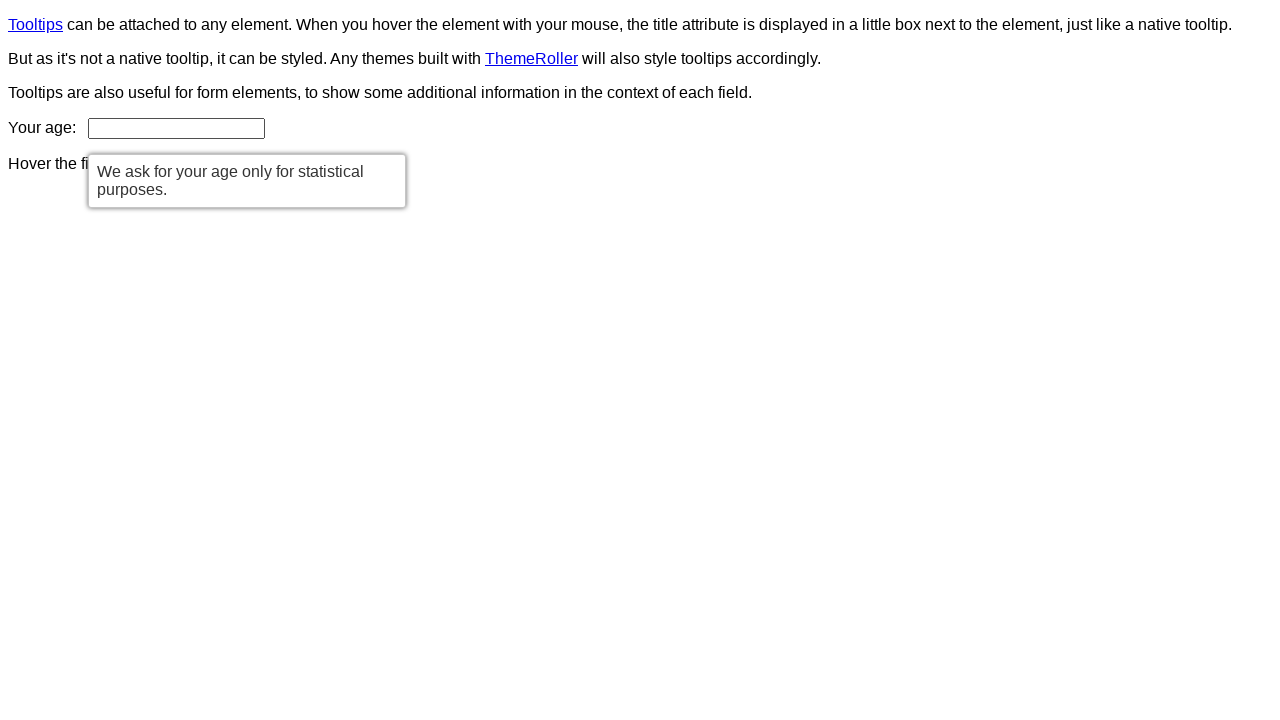

Verified tooltip displays correct text: 'We ask for your age only for statistical purposes.'
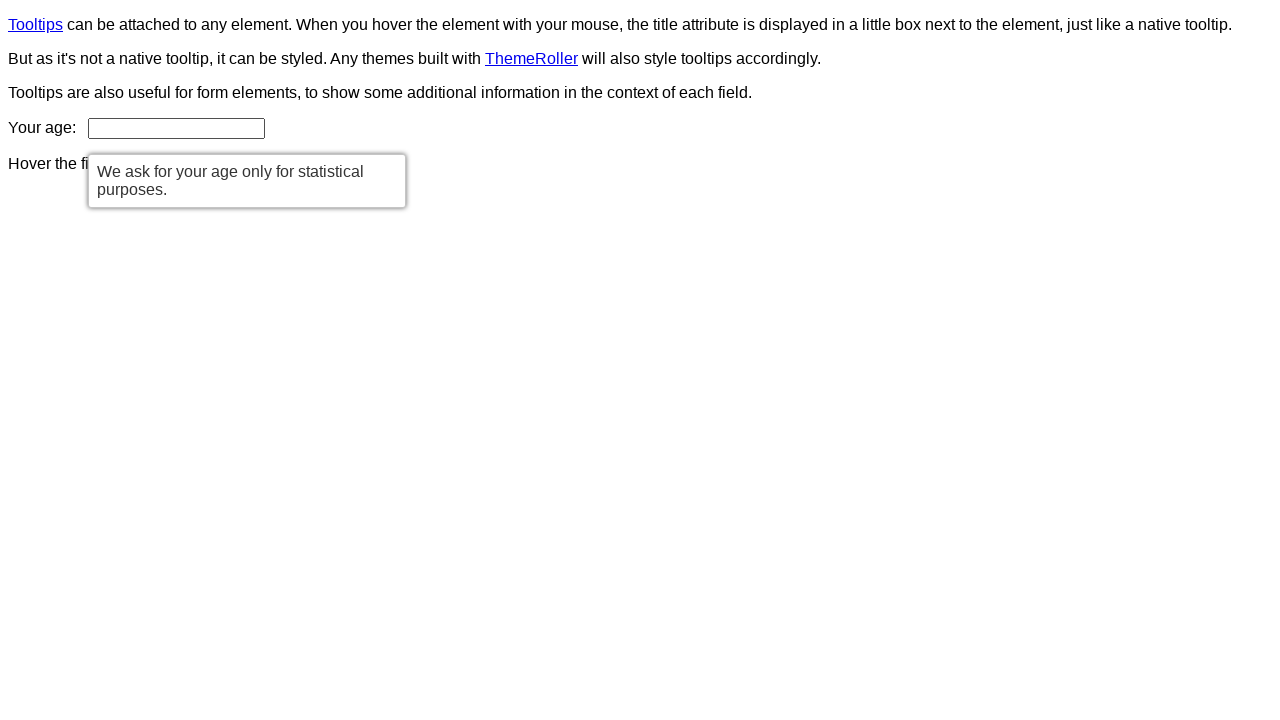

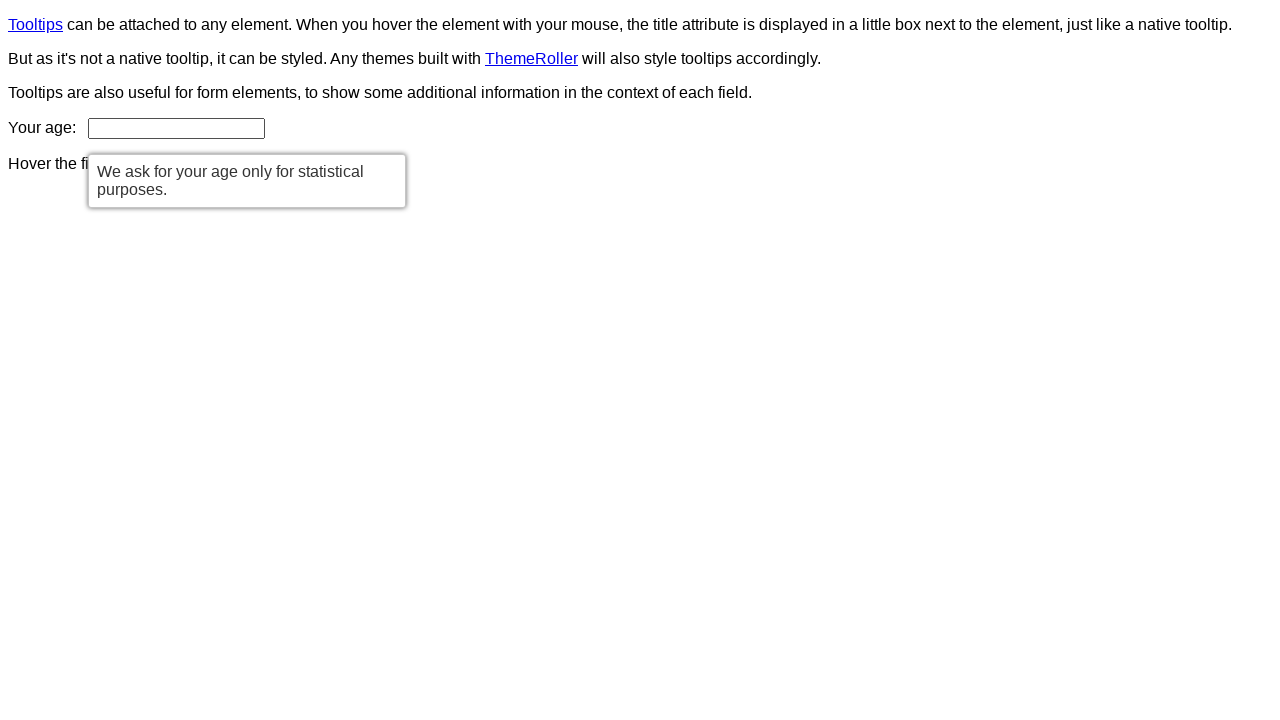